Tests mouse input events on a training page by performing a single click, double-click, and right-click (context click), verifying that each action updates the active element on the page.

Starting URL: https://v1.training-support.net/selenium/input-events

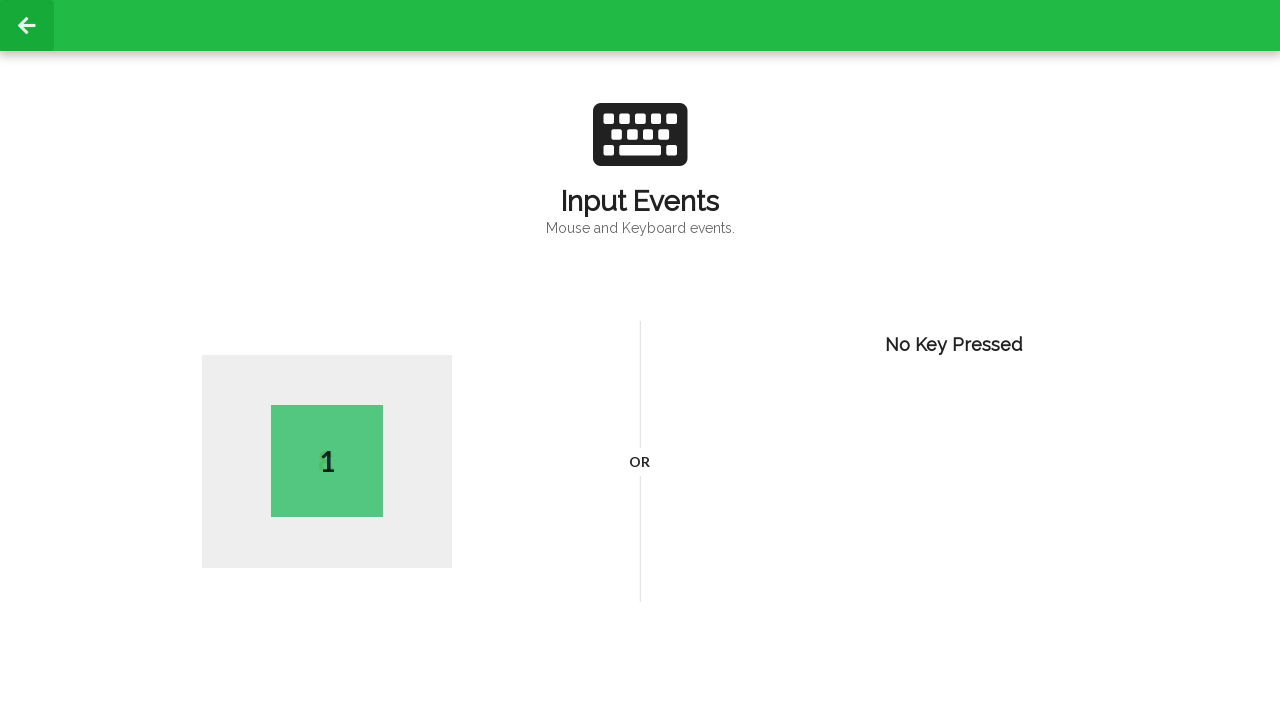

Performed single left click on page body at (640, 360) on body
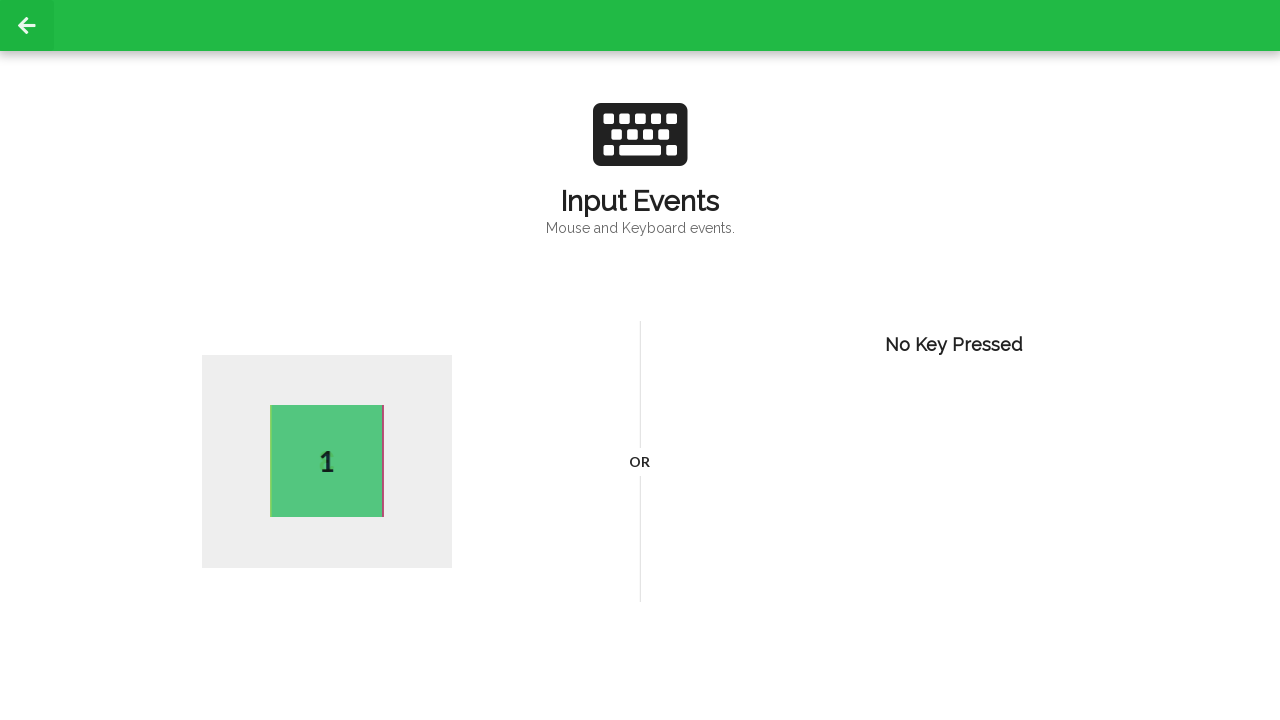

Active element appeared after single click
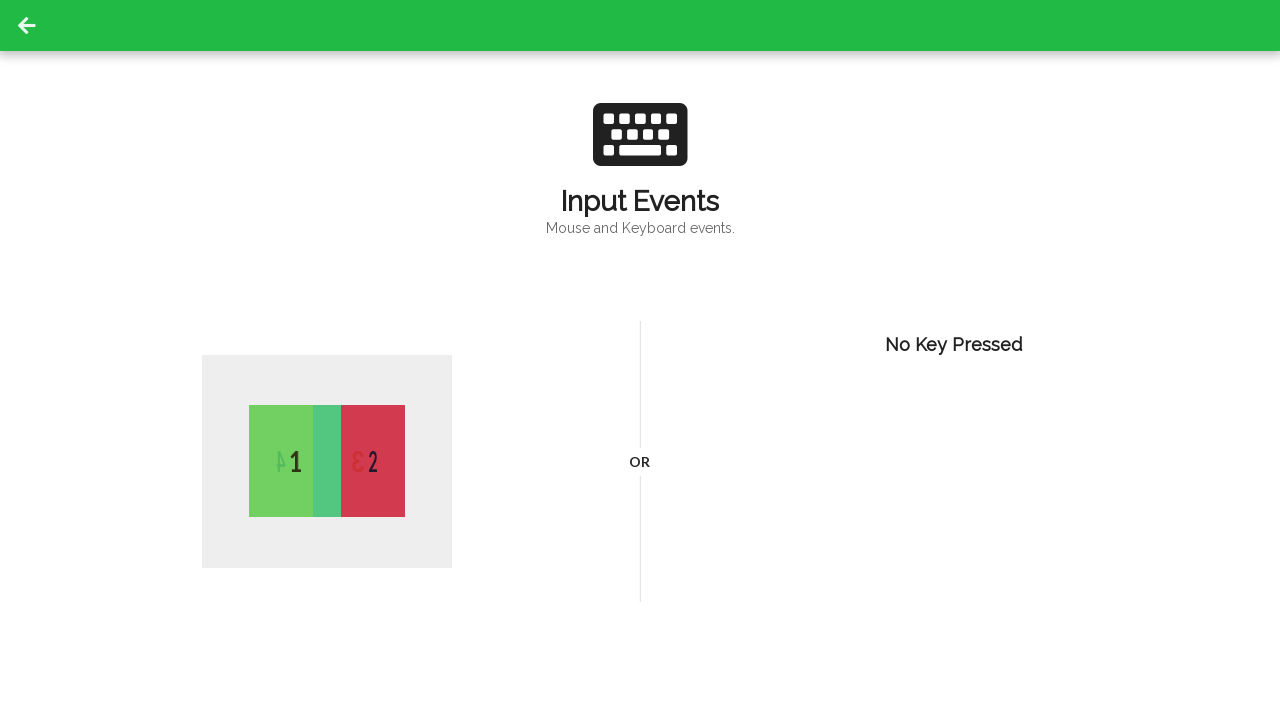

Performed double-click on page body at (640, 360) on body
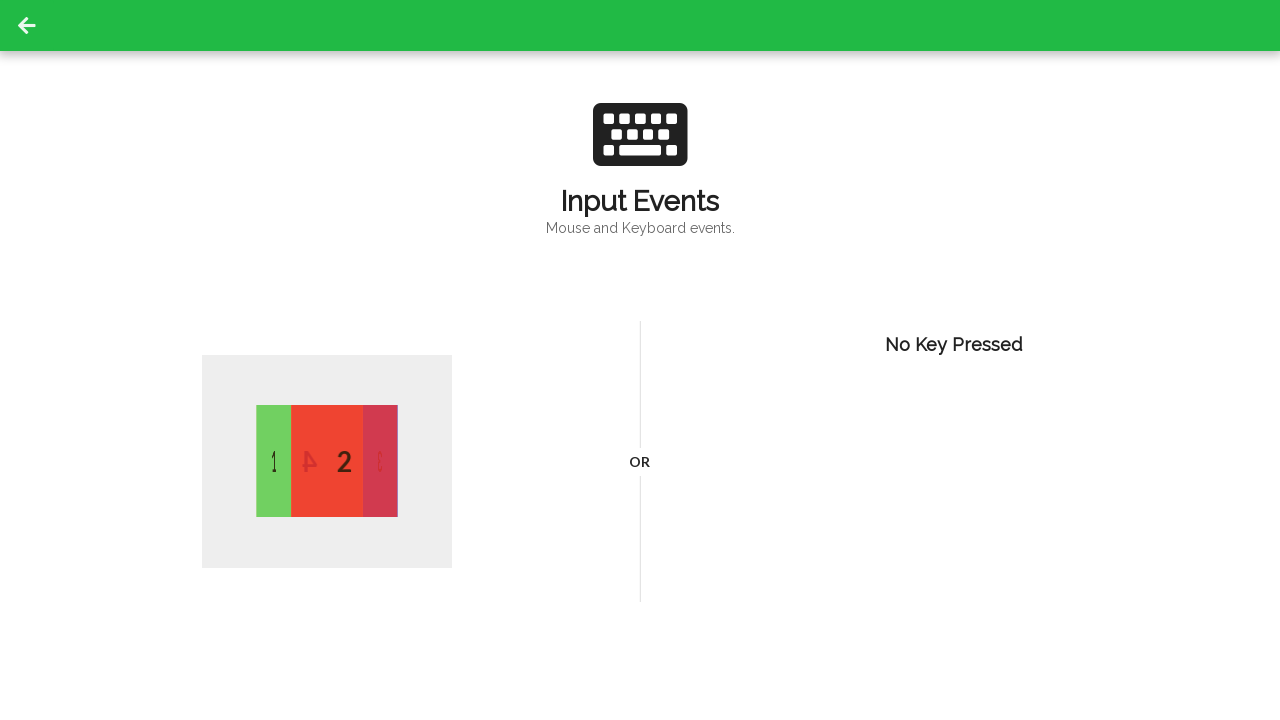

Active element updated after double-click
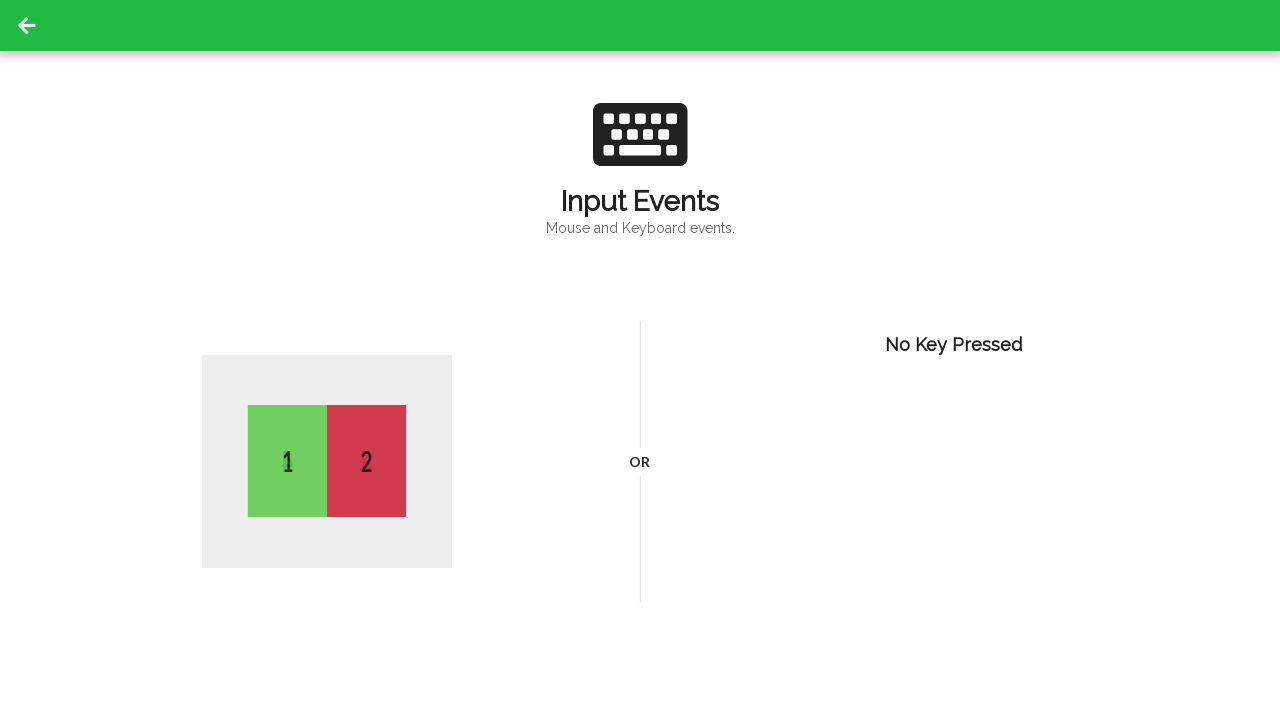

Performed right-click (context click) on page body at (640, 360) on body
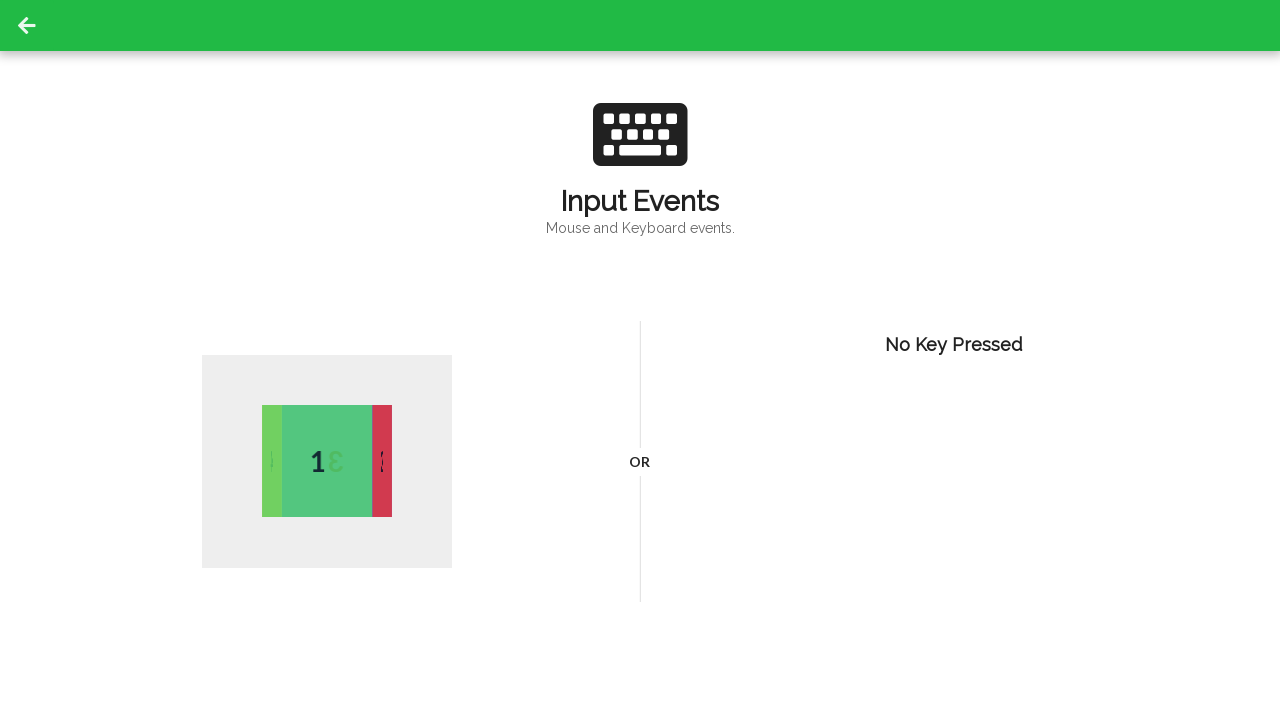

Active element updated after right-click
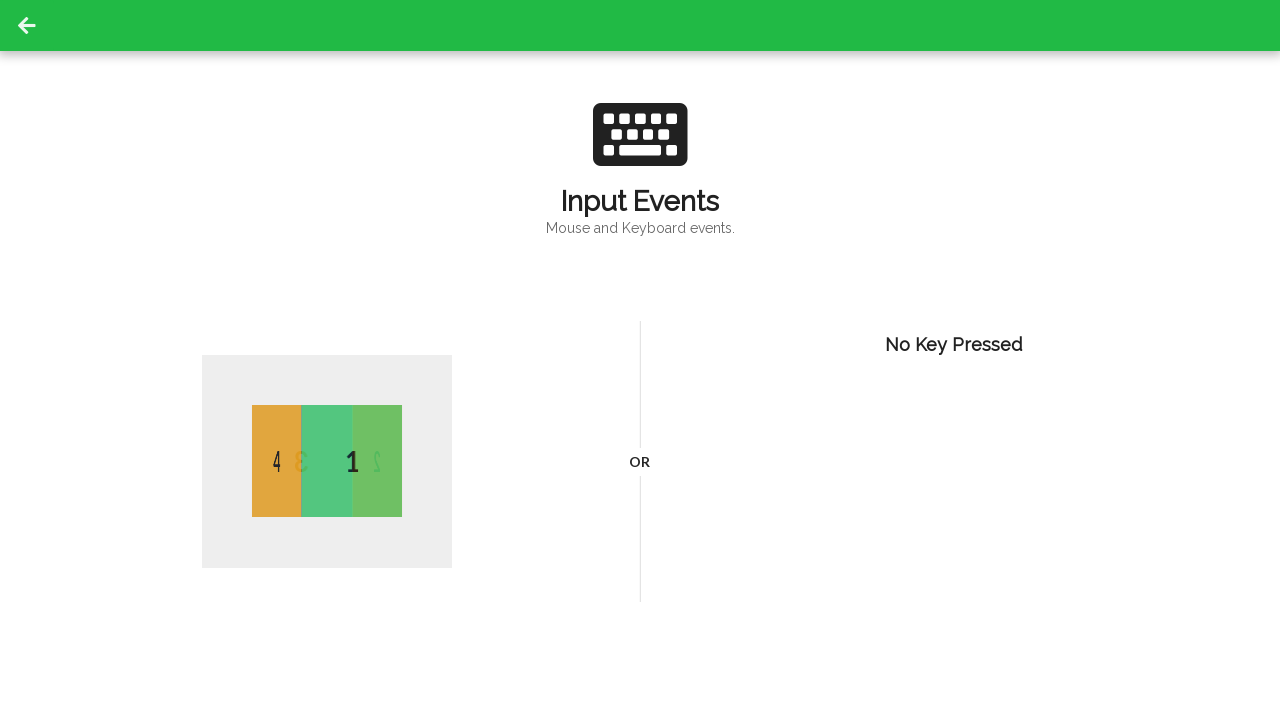

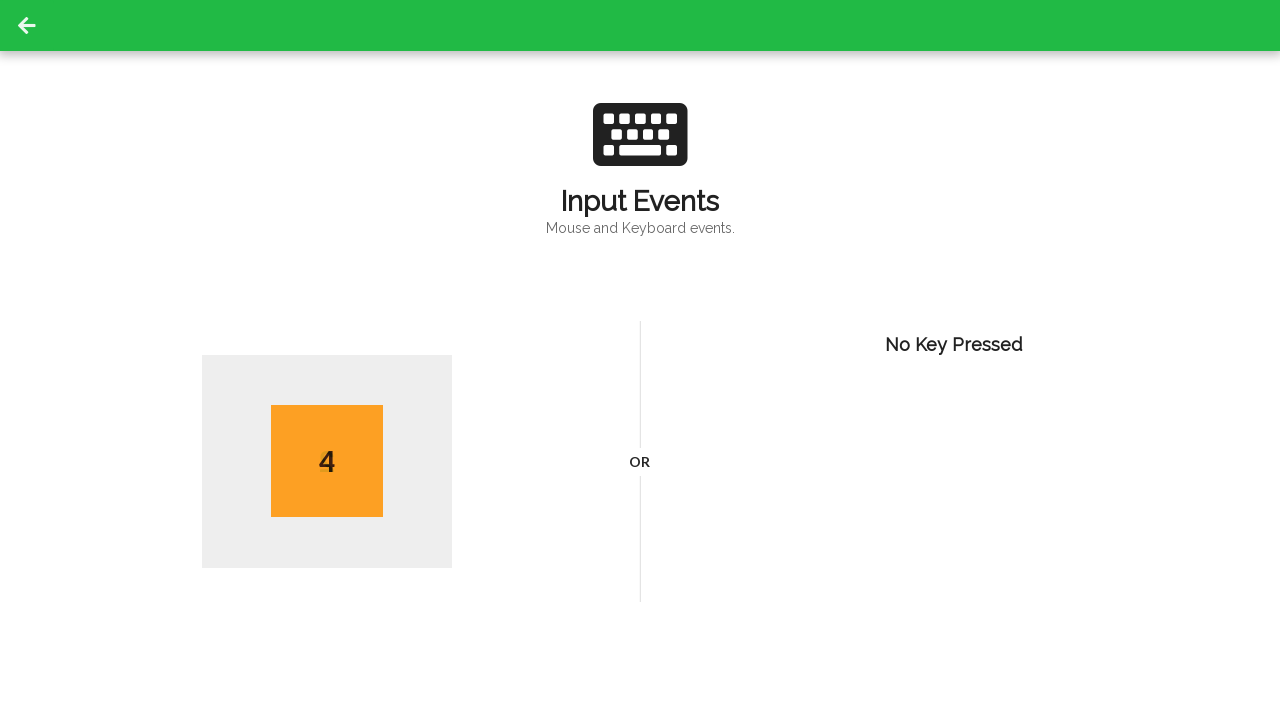